Tests nested frames navigation by switching between multiple frames (top, left, right, middle) and modifying their content using JavaScript execution

Starting URL: https://the-internet.herokuapp.com/nested_frames

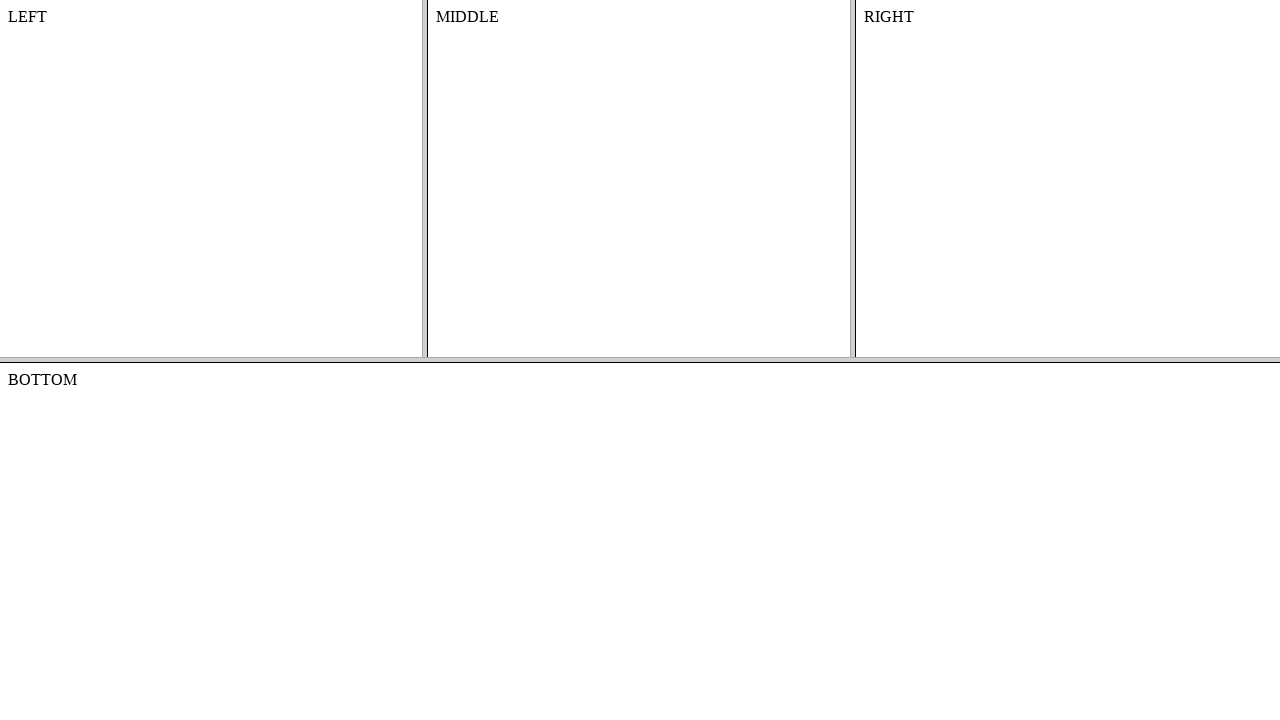

Navigated to nested frames test page
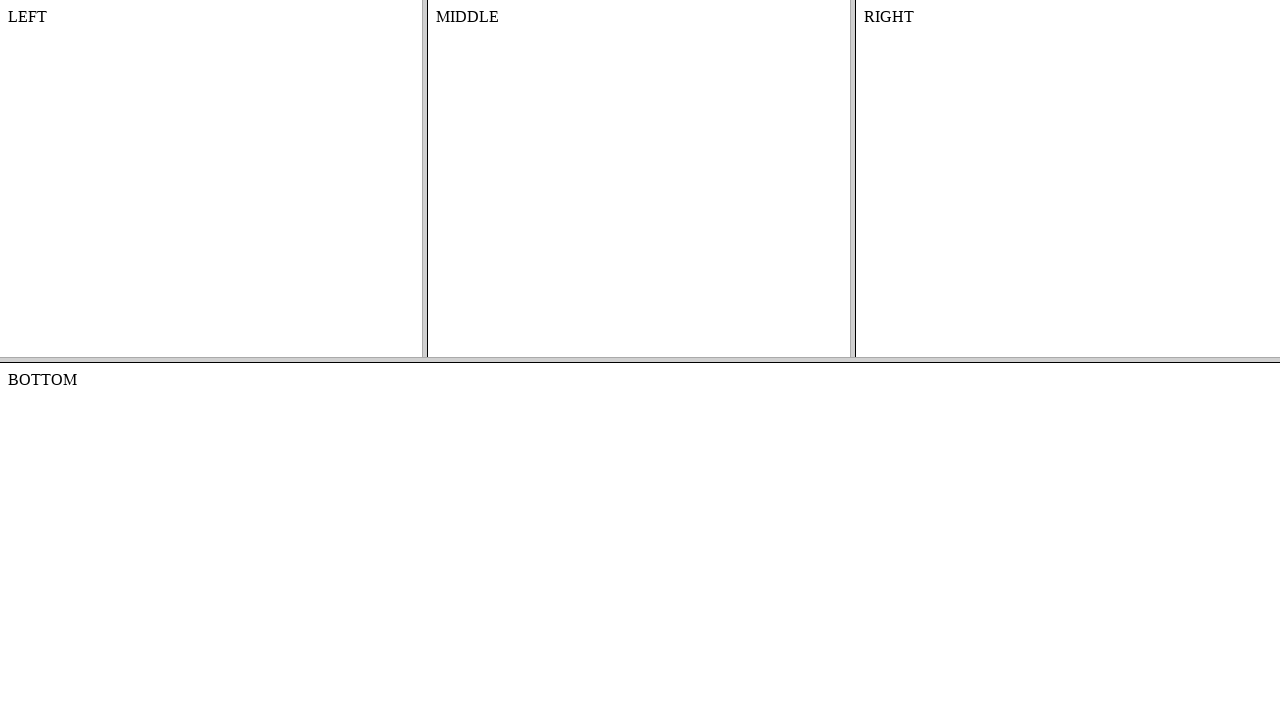

Located and switched to top frame
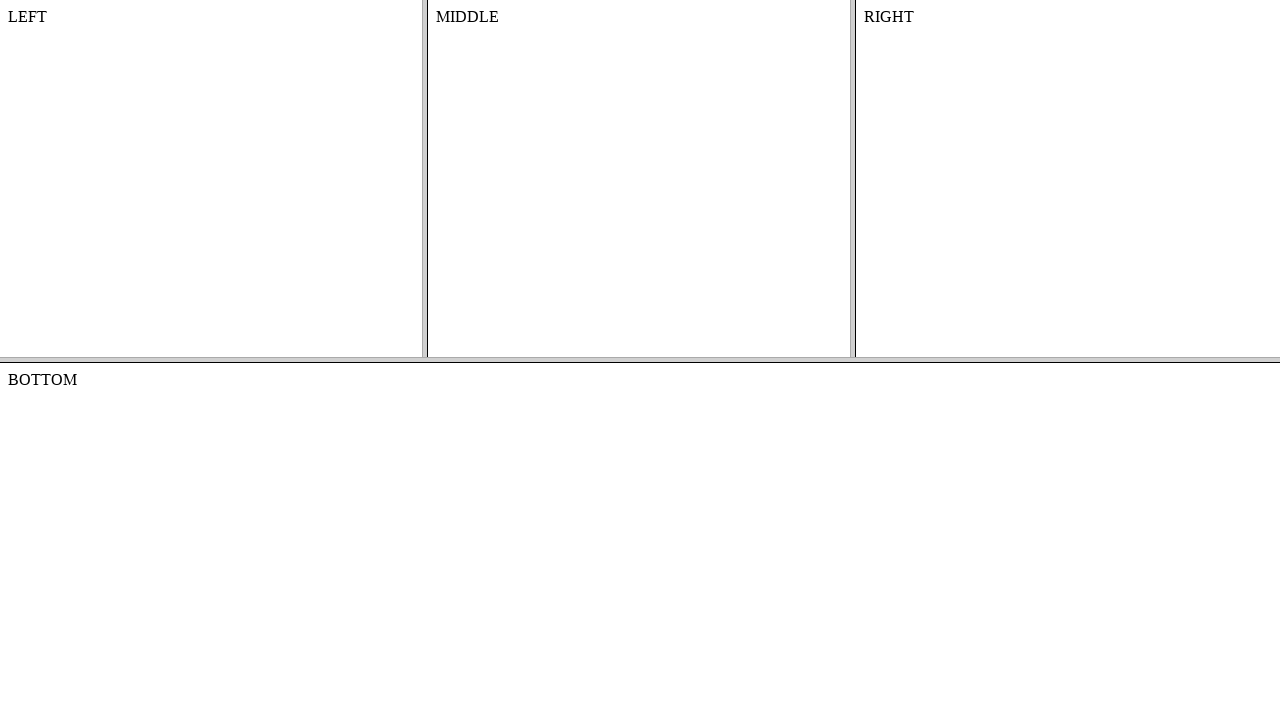

Located left frame within top frame
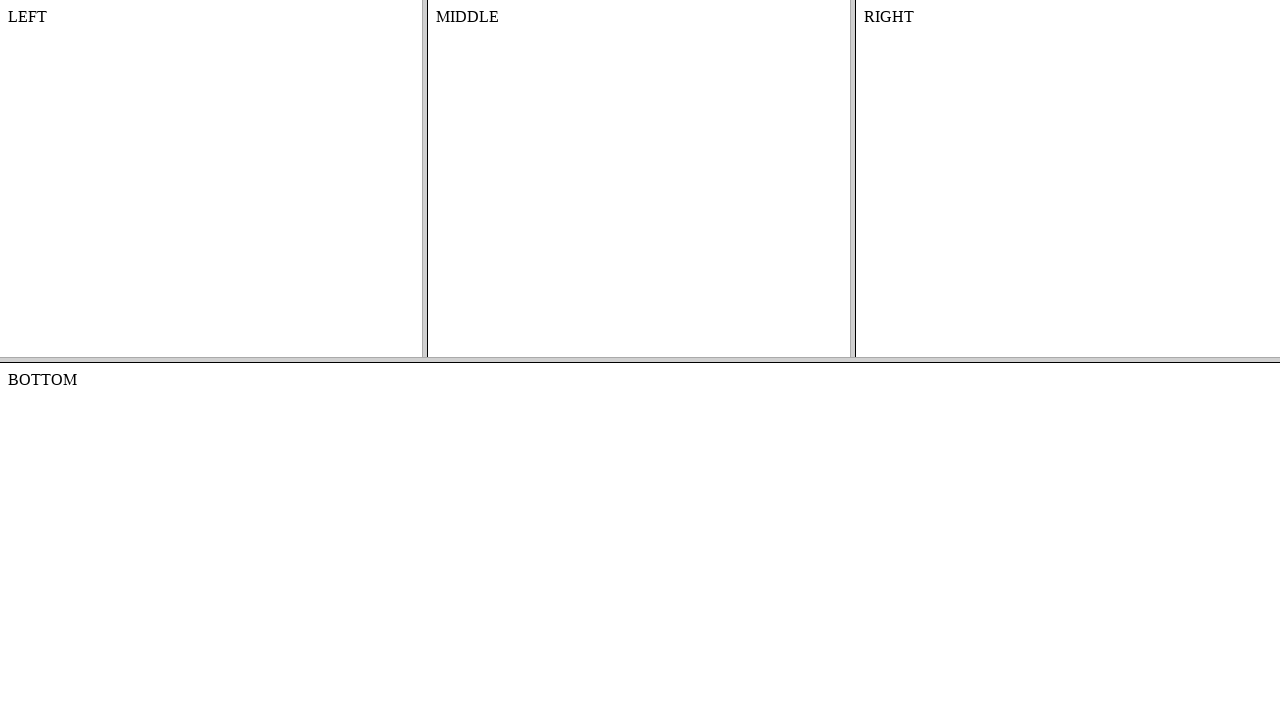

Modified left frame content to 'This is left'
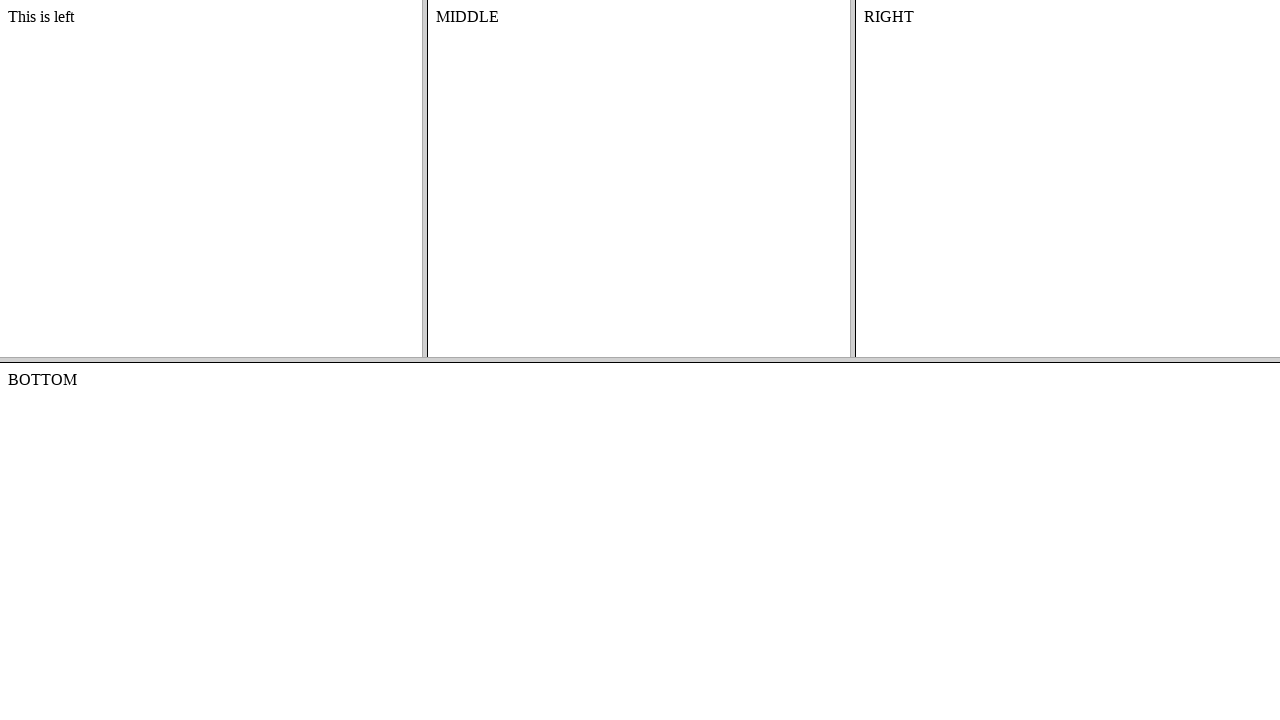

Located right frame within top frame
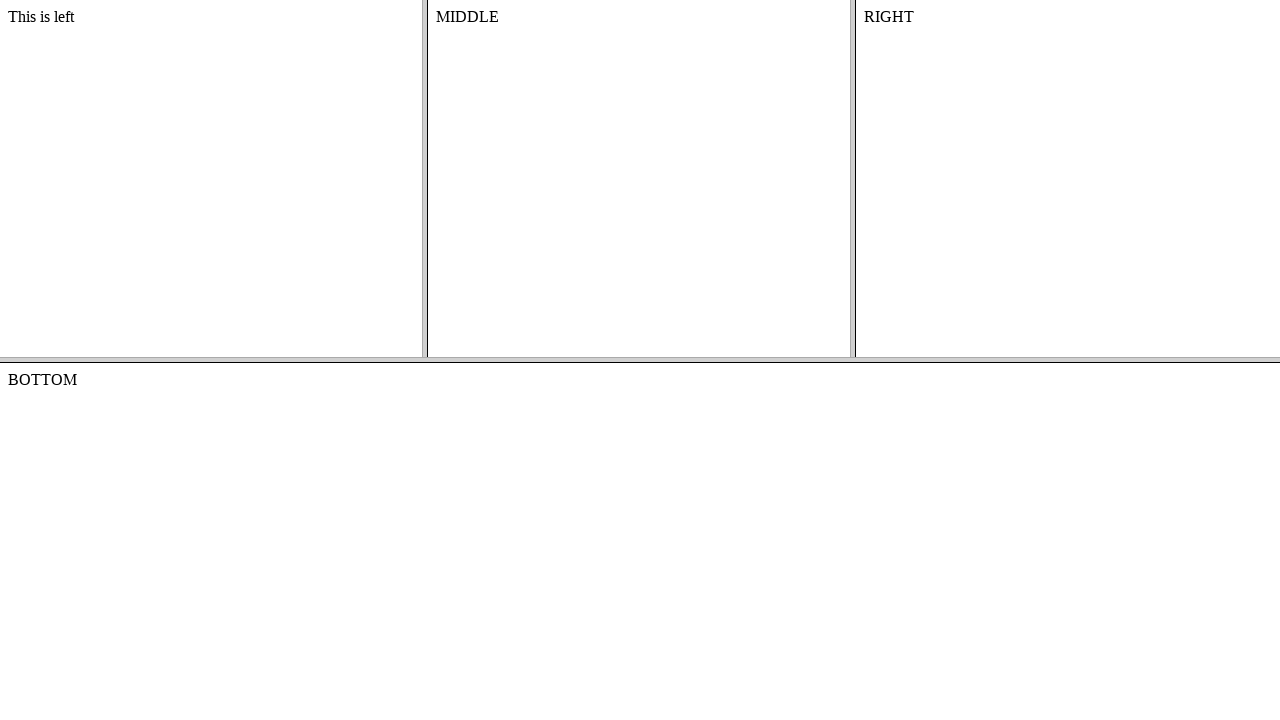

Modified right frame content to 'This is changed right'
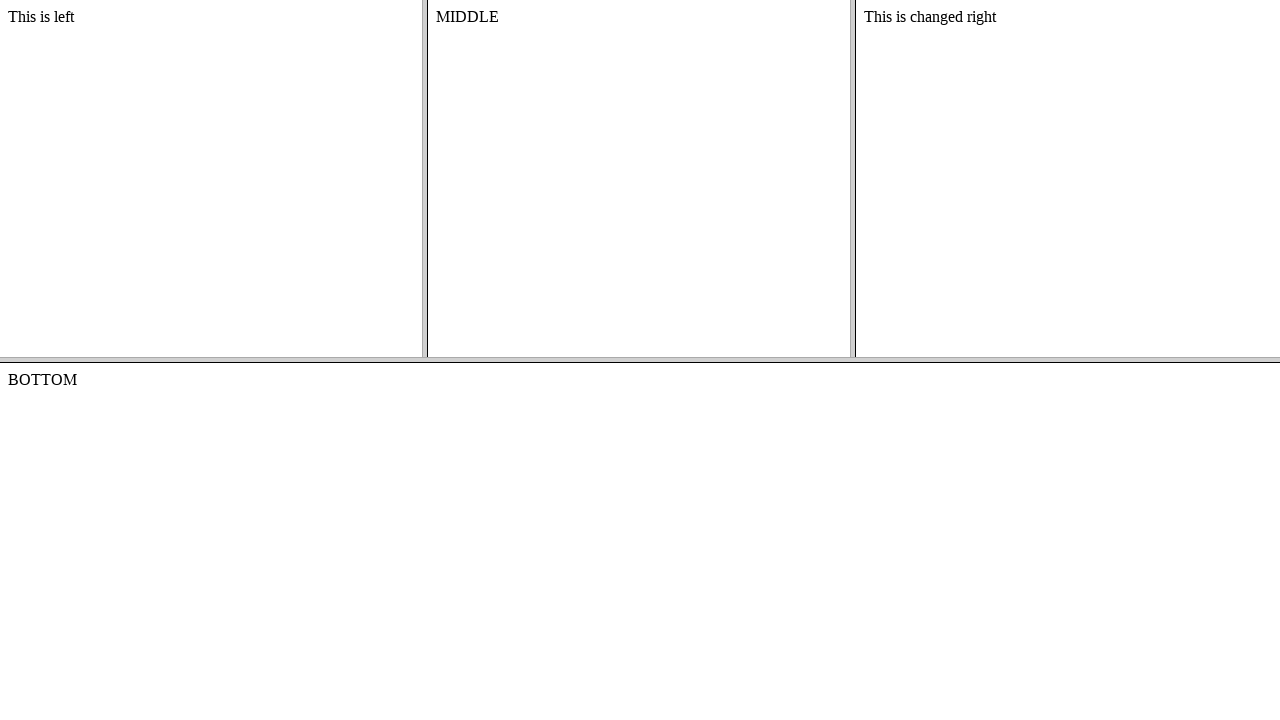

Located middle frame within top frame
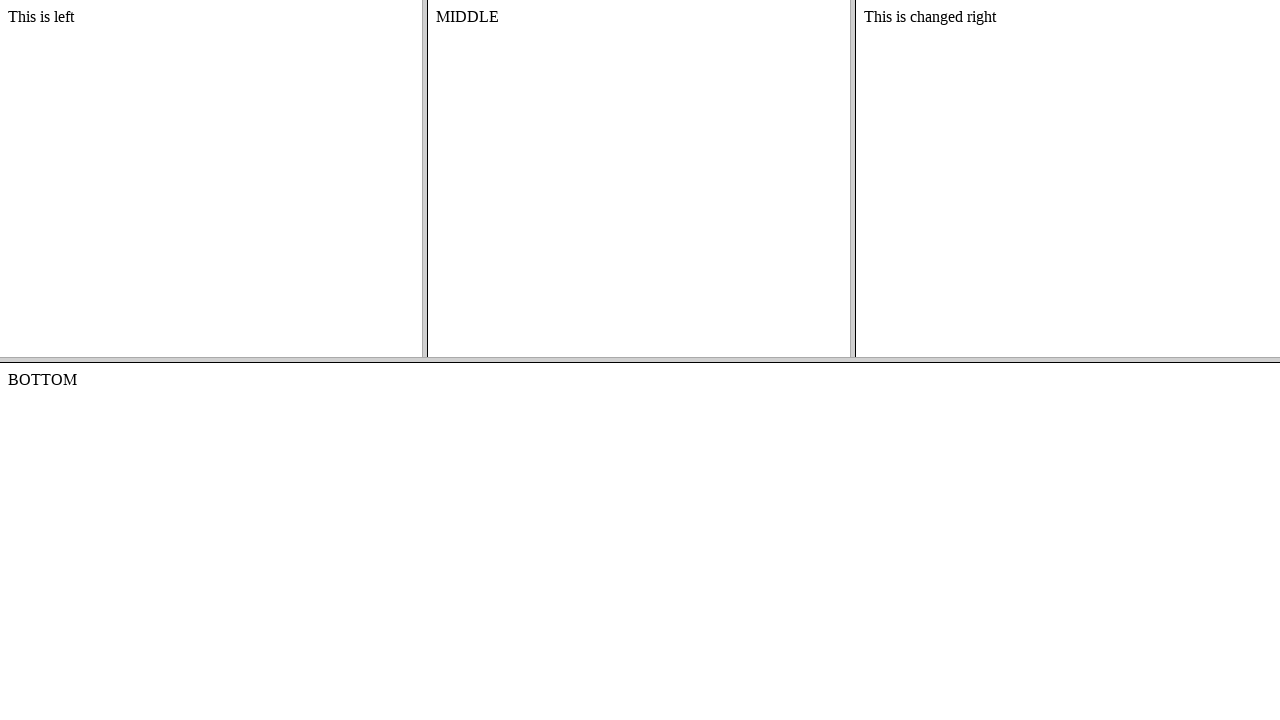

Modified middle frame content to 'This is changed middle'
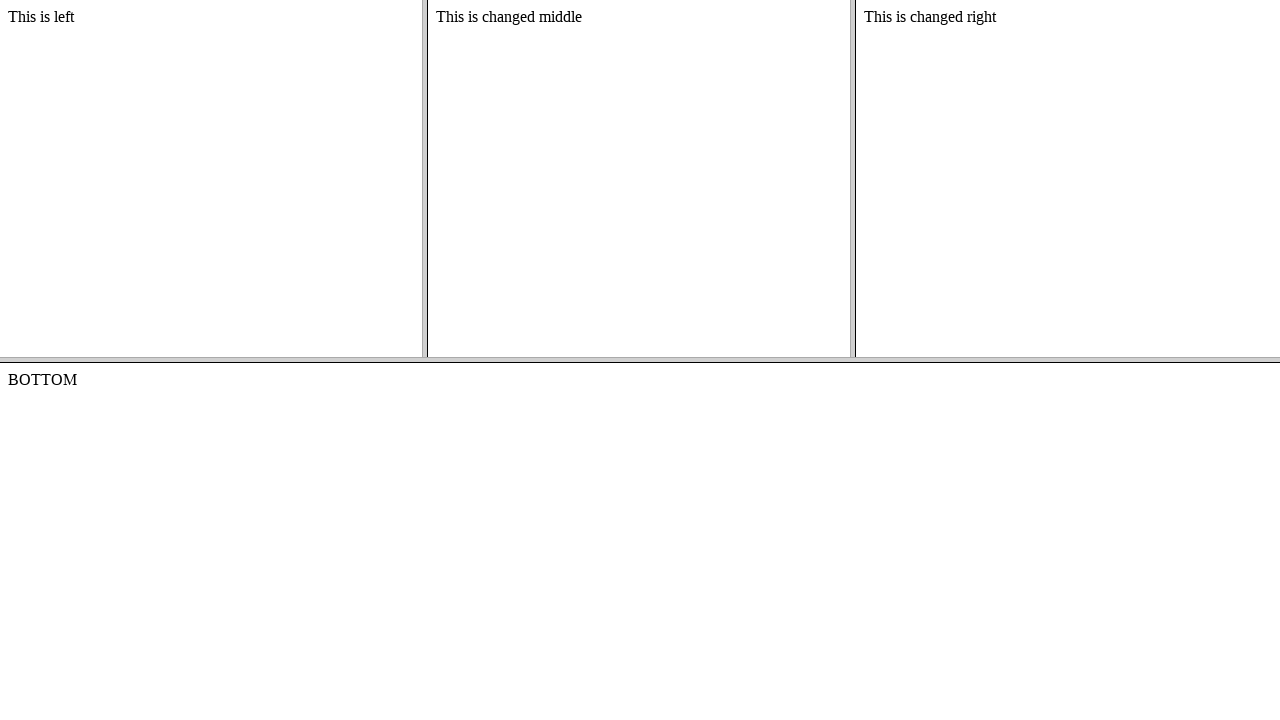

Injected nested iframe into left frame
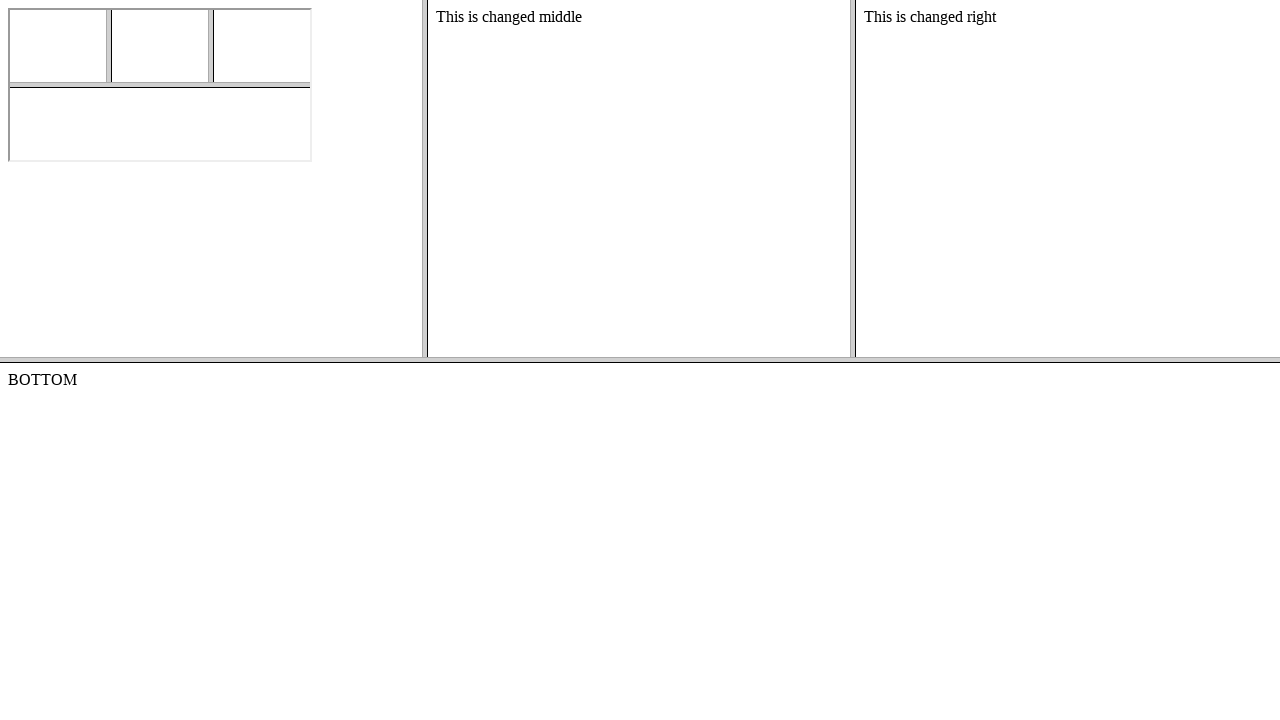

Waited 1000ms for changes to render
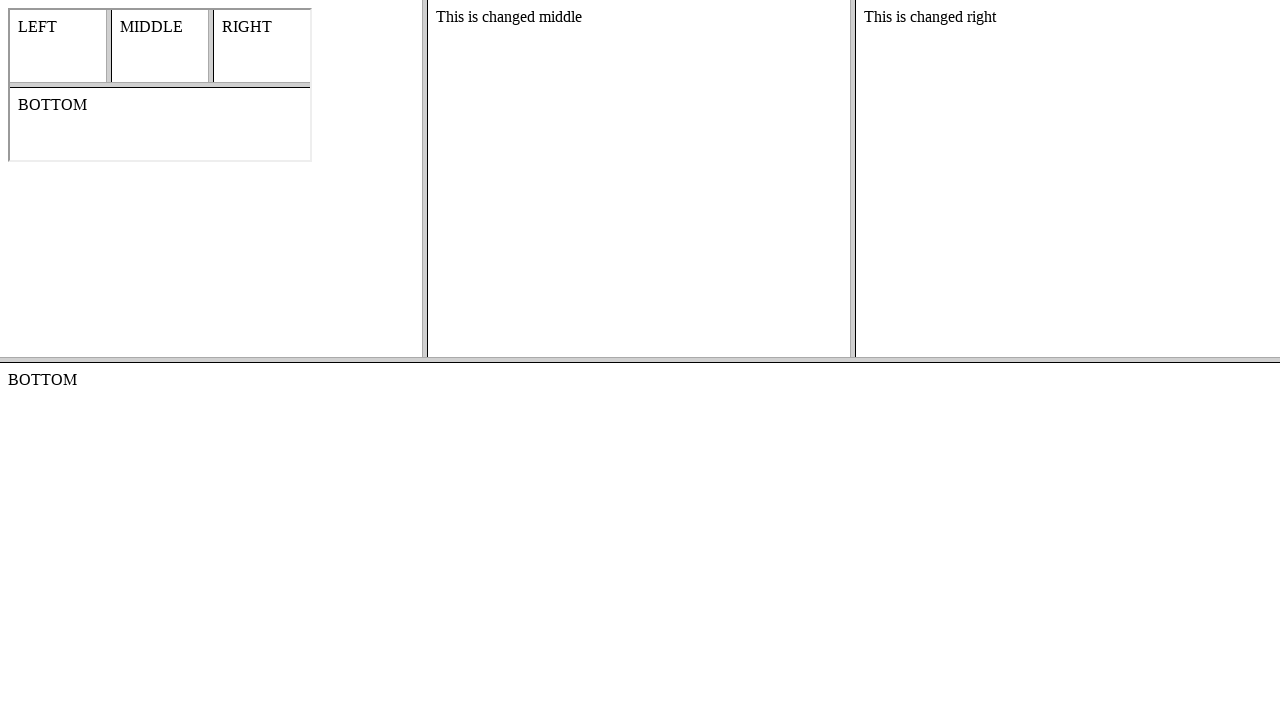

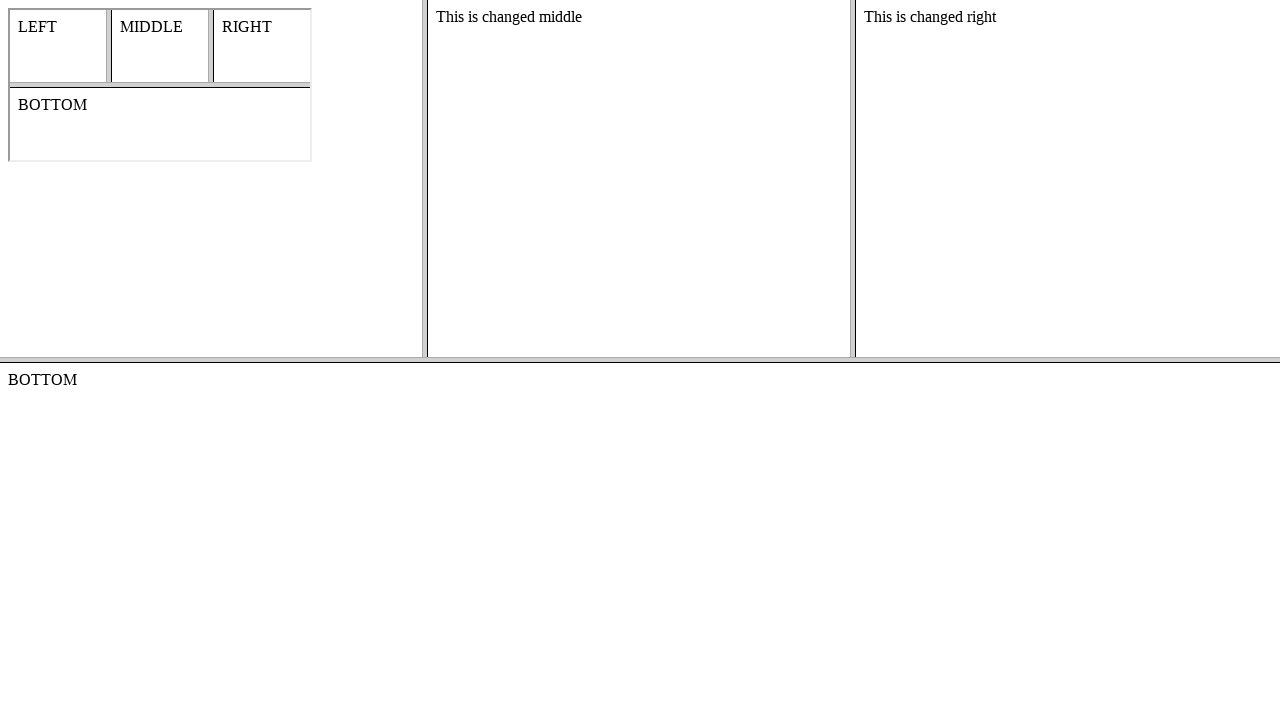